Tests slider functionality by moving the slider handle to multiple positions sequentially: 50, 30, 30 (no movement), and 20

Starting URL: https://seleniumui.moderntester.pl/slider.php

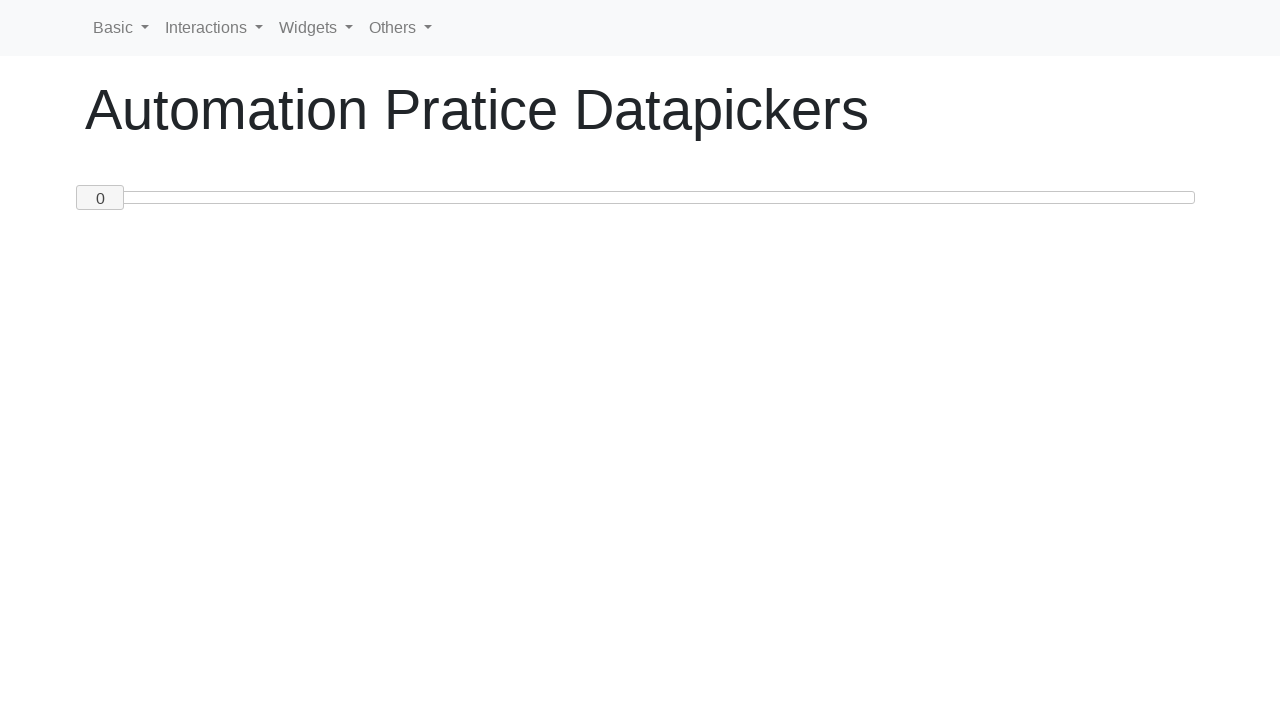

Navigated to slider test page
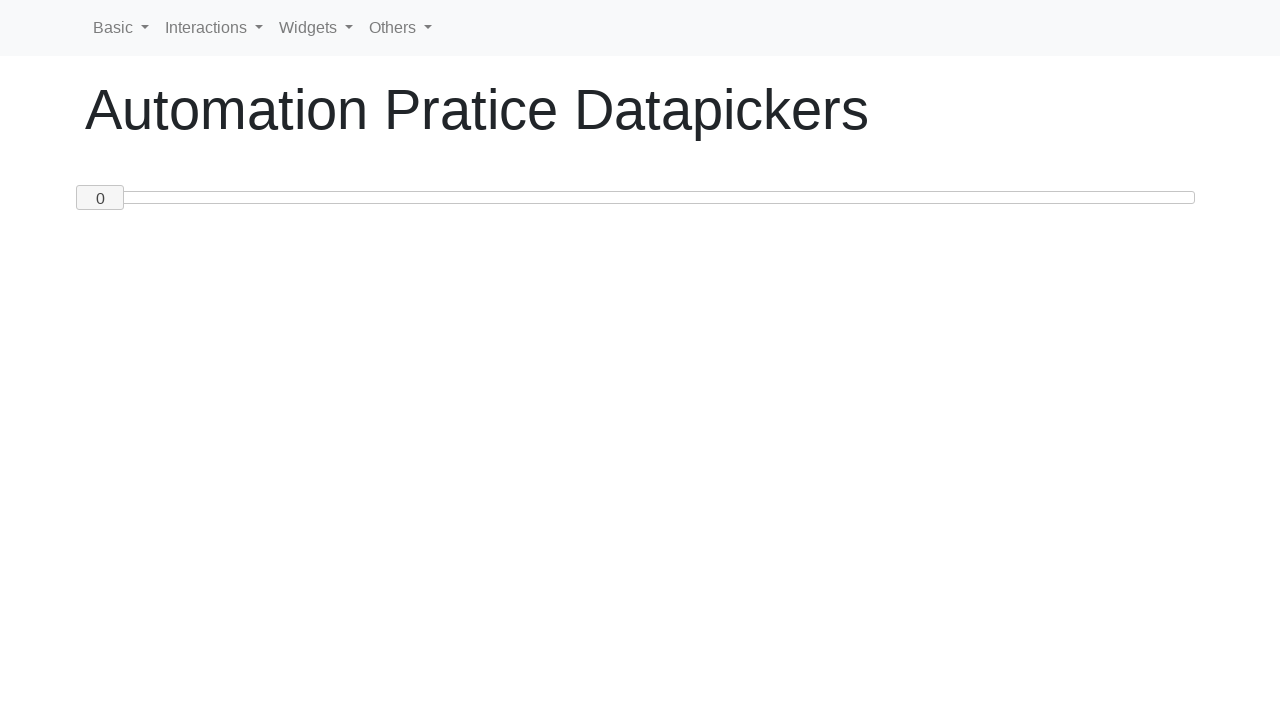

Located slider handle element
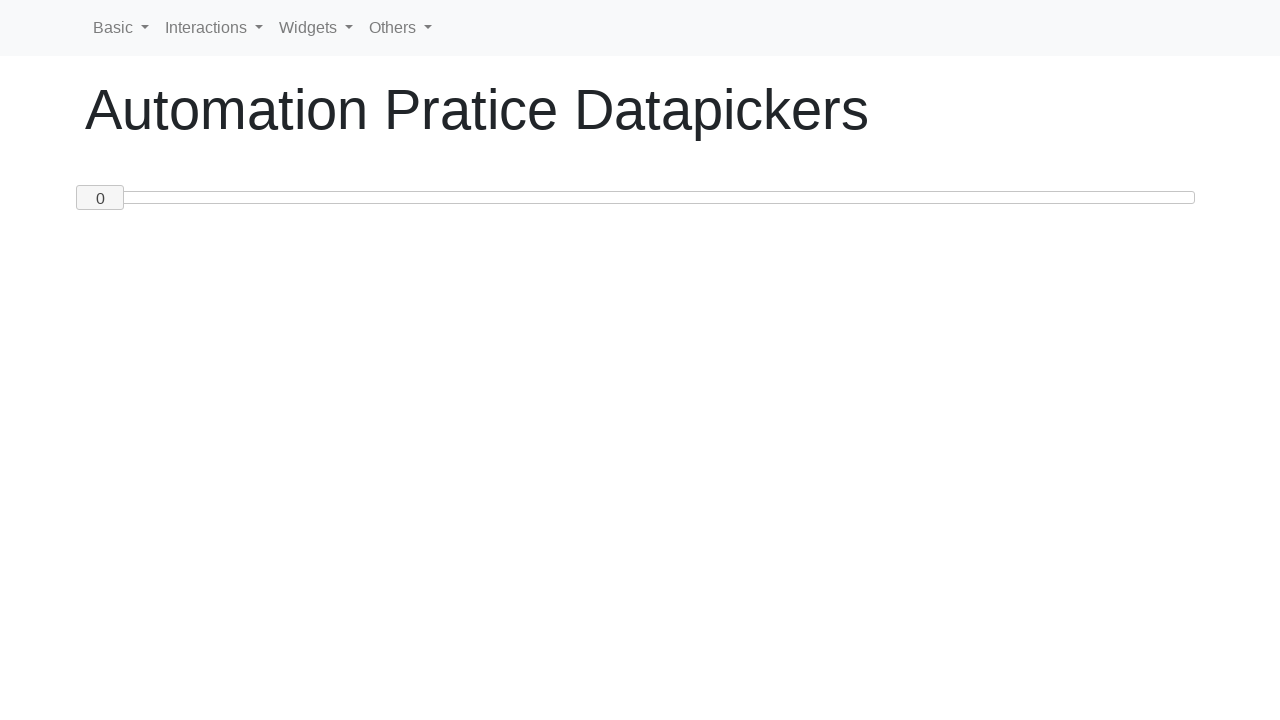

Slid to position 50 on #custom-handle
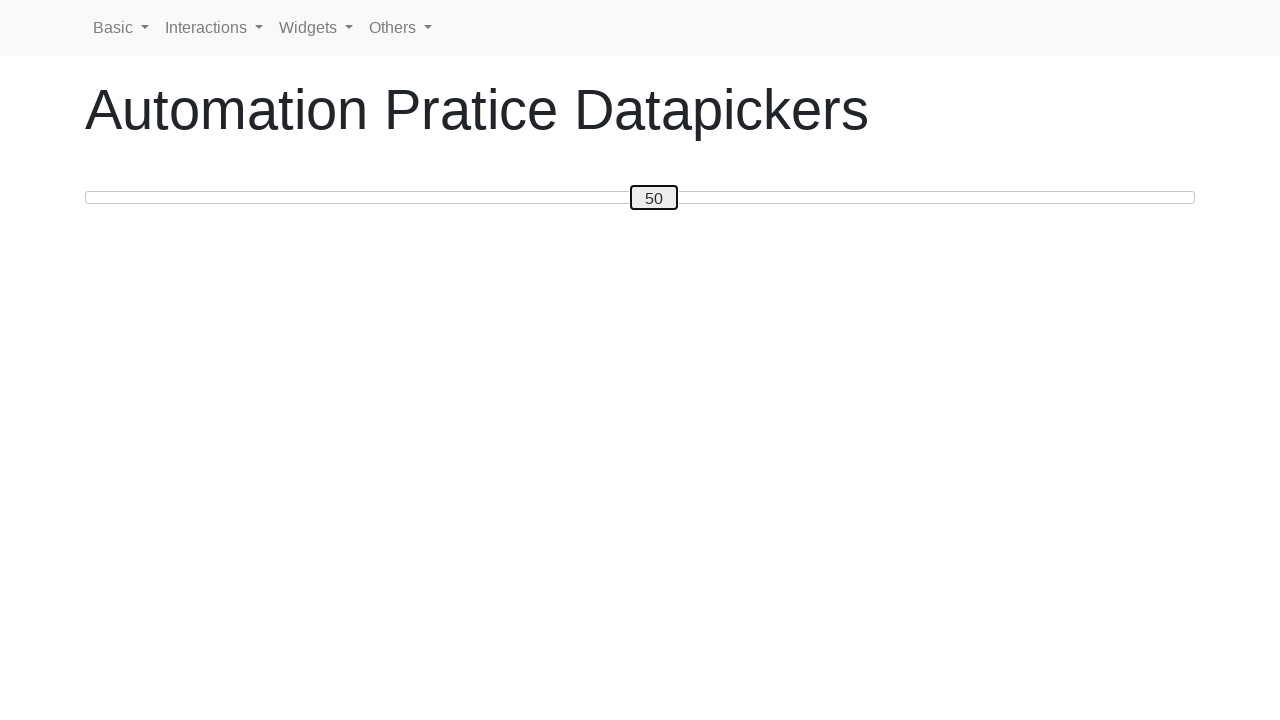

Slid to position 30 on #custom-handle
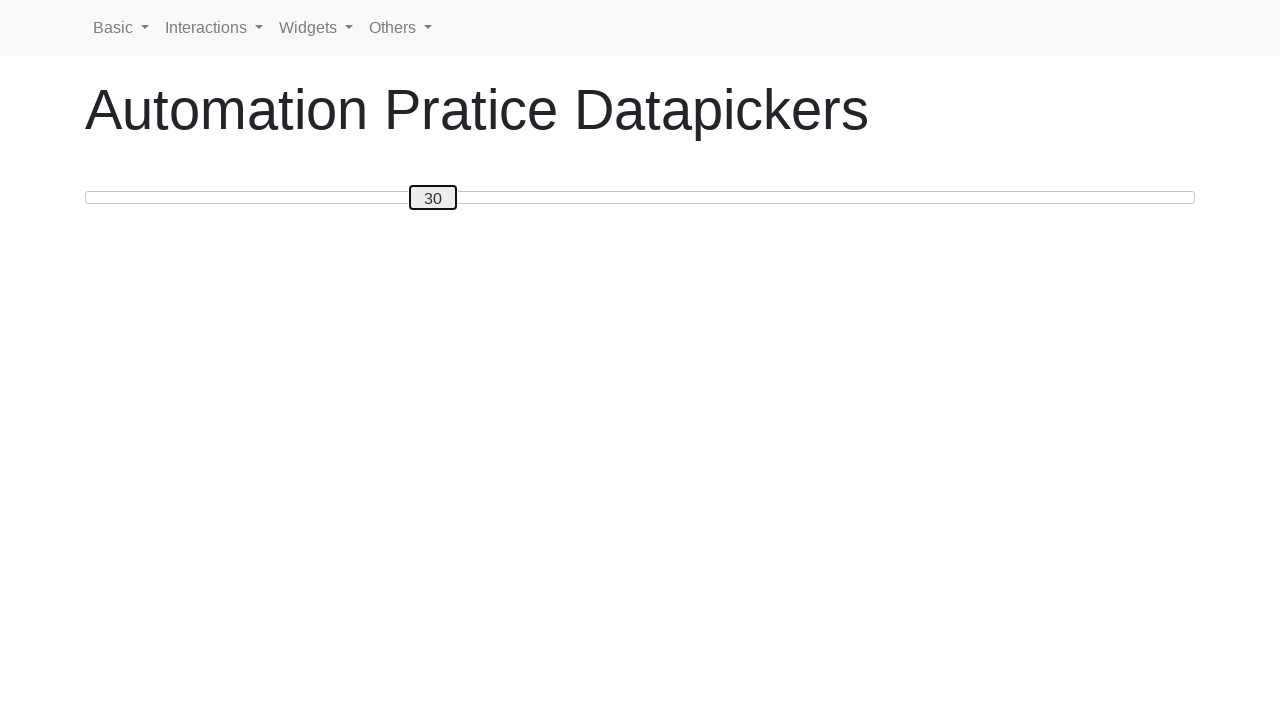

Attempted to slide to position 30 (no movement, already at position)
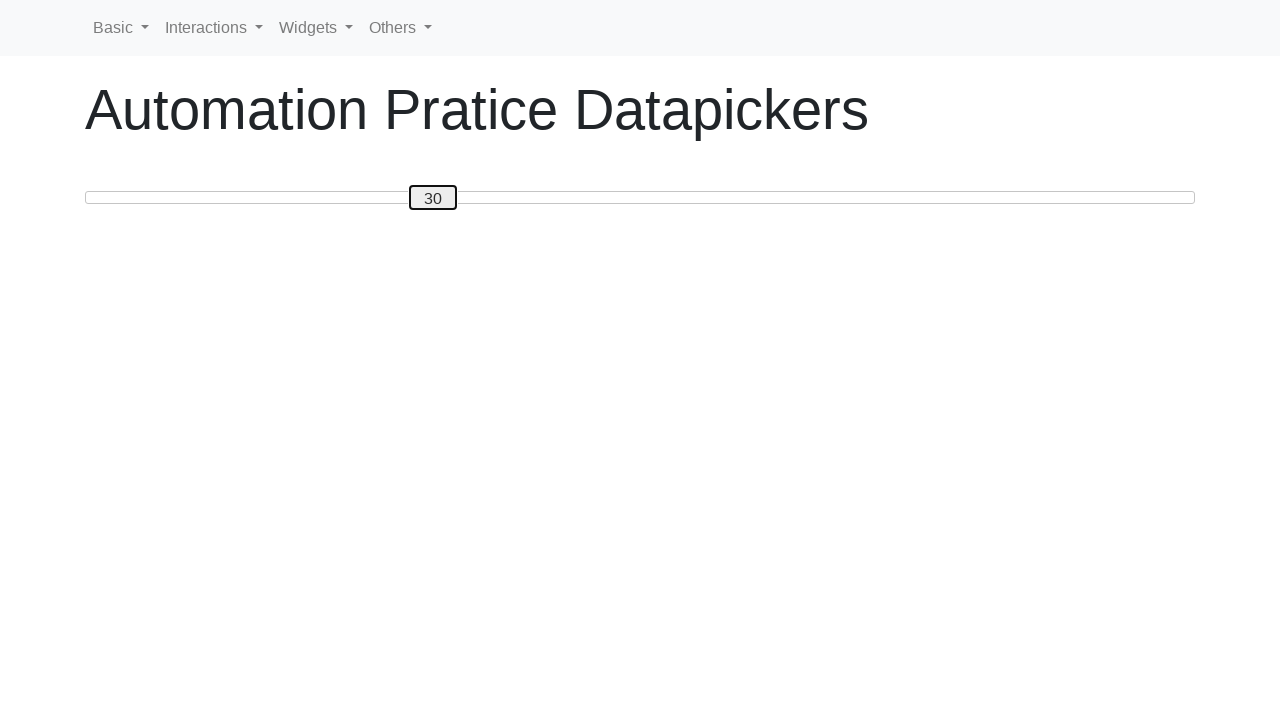

Slid to position 20 on #custom-handle
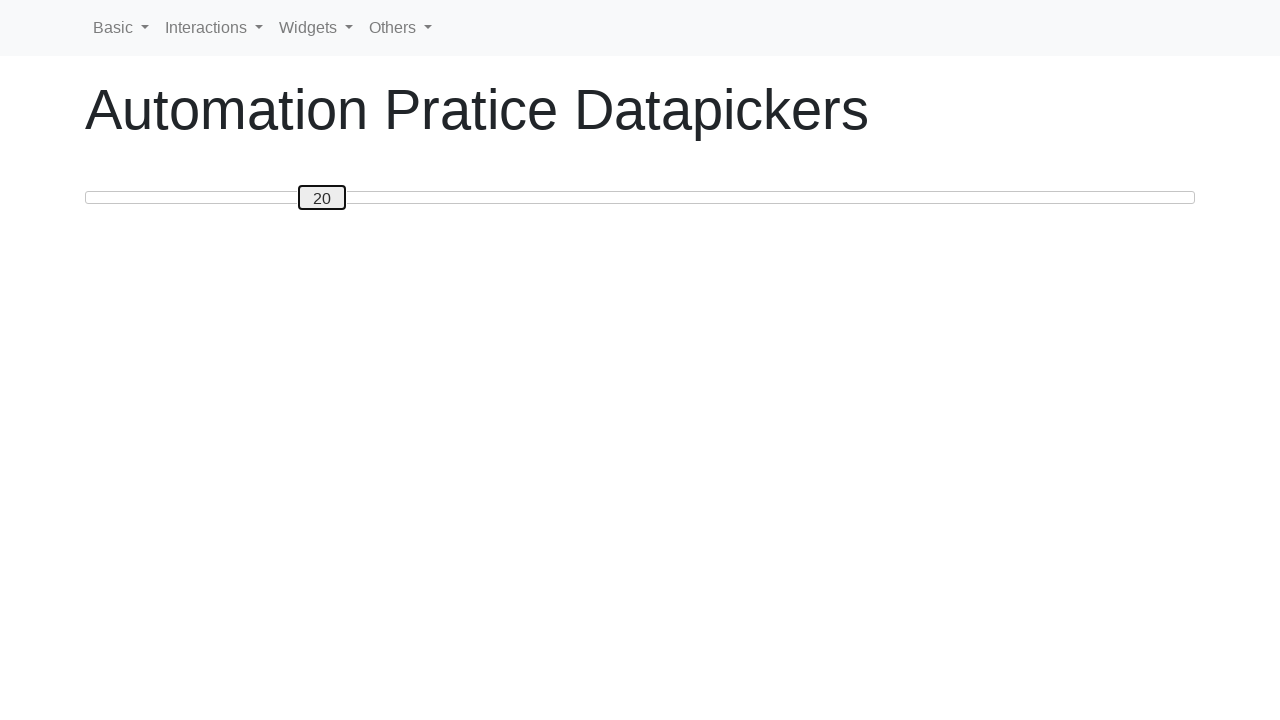

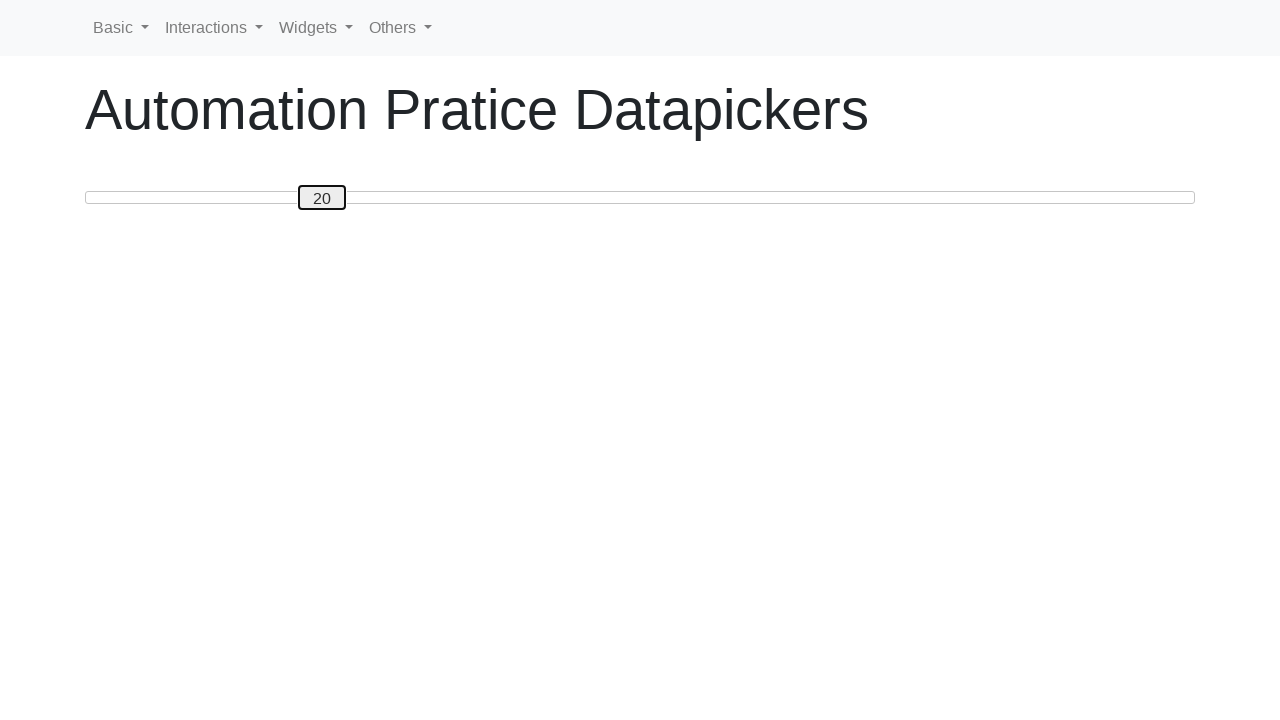